Tests drag and drop functionality by dragging element A to element B's position on the Heroku test app

Starting URL: http://the-internet.herokuapp.com/drag_and_drop

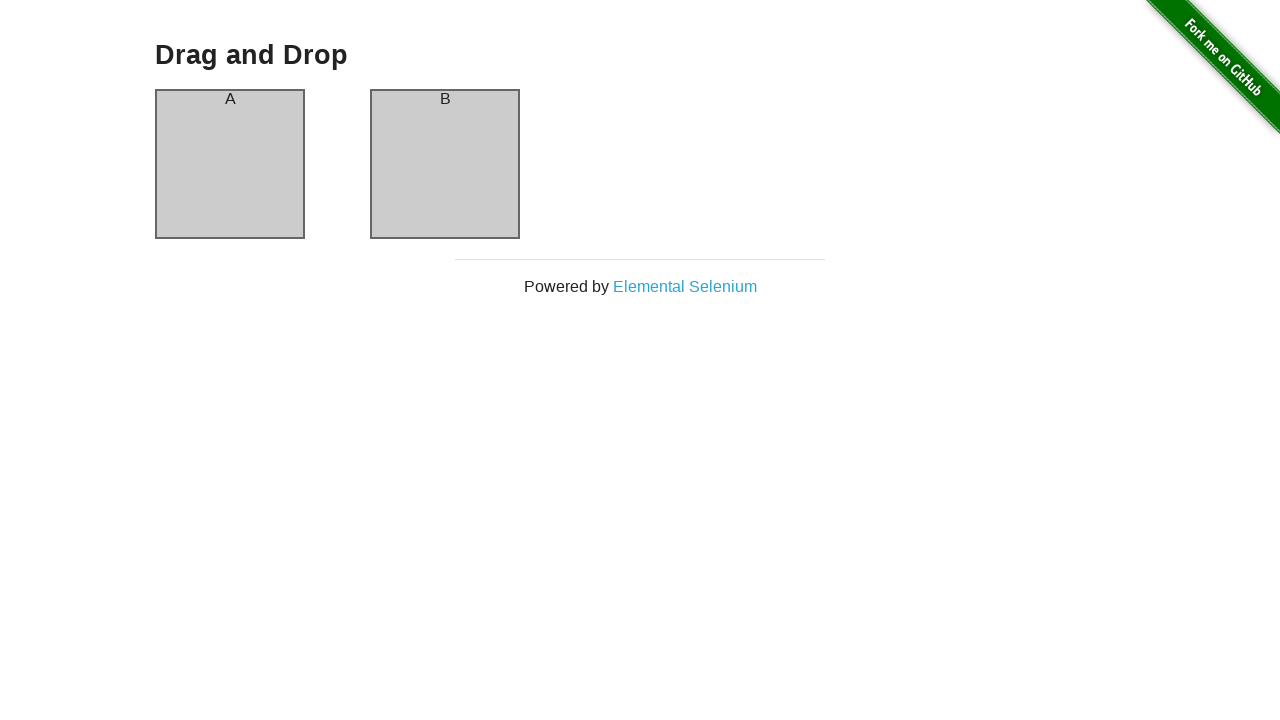

Column A element is visible
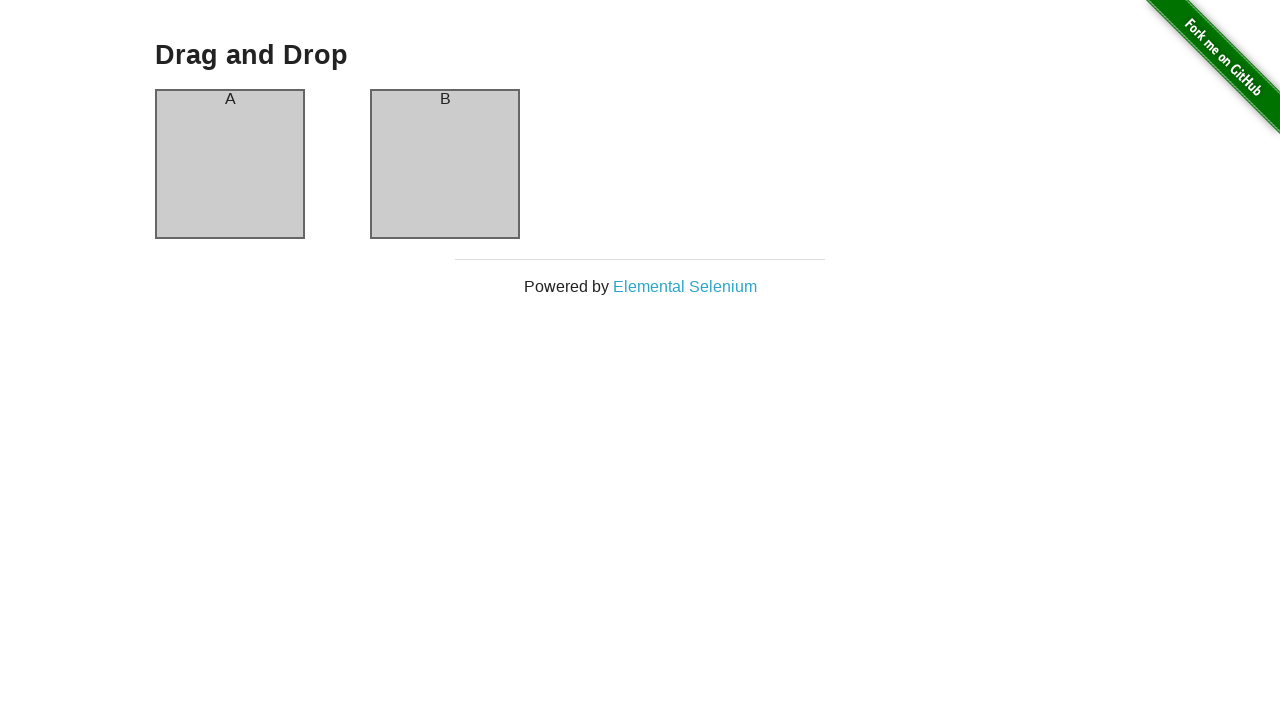

Column B element is visible
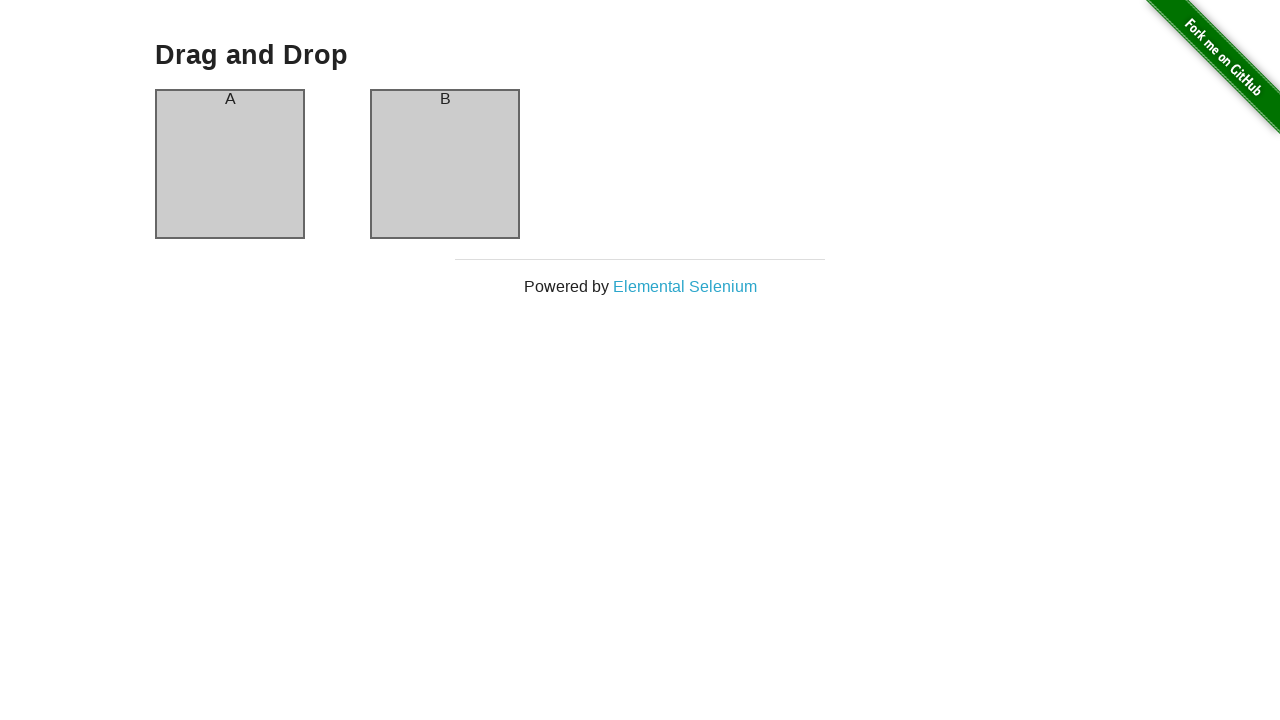

Dragged column A to column B position at (445, 164)
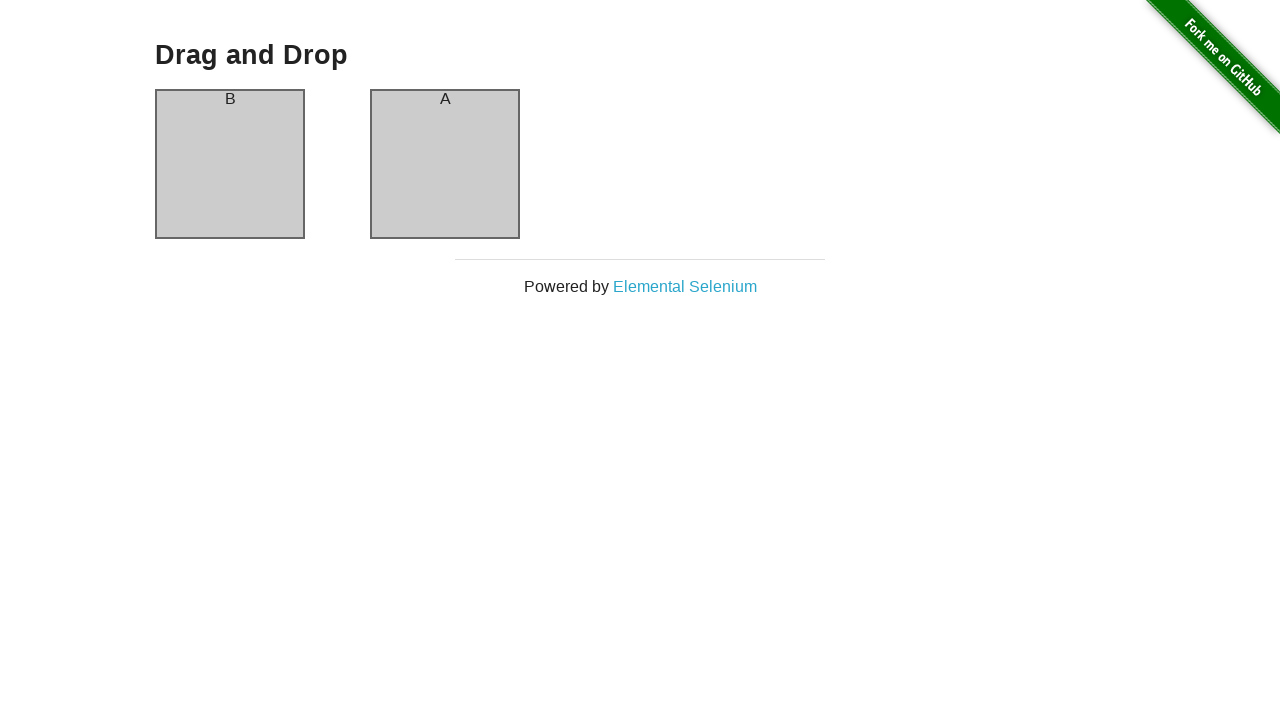

Verified drag and drop successful - column A now shows 'B' header
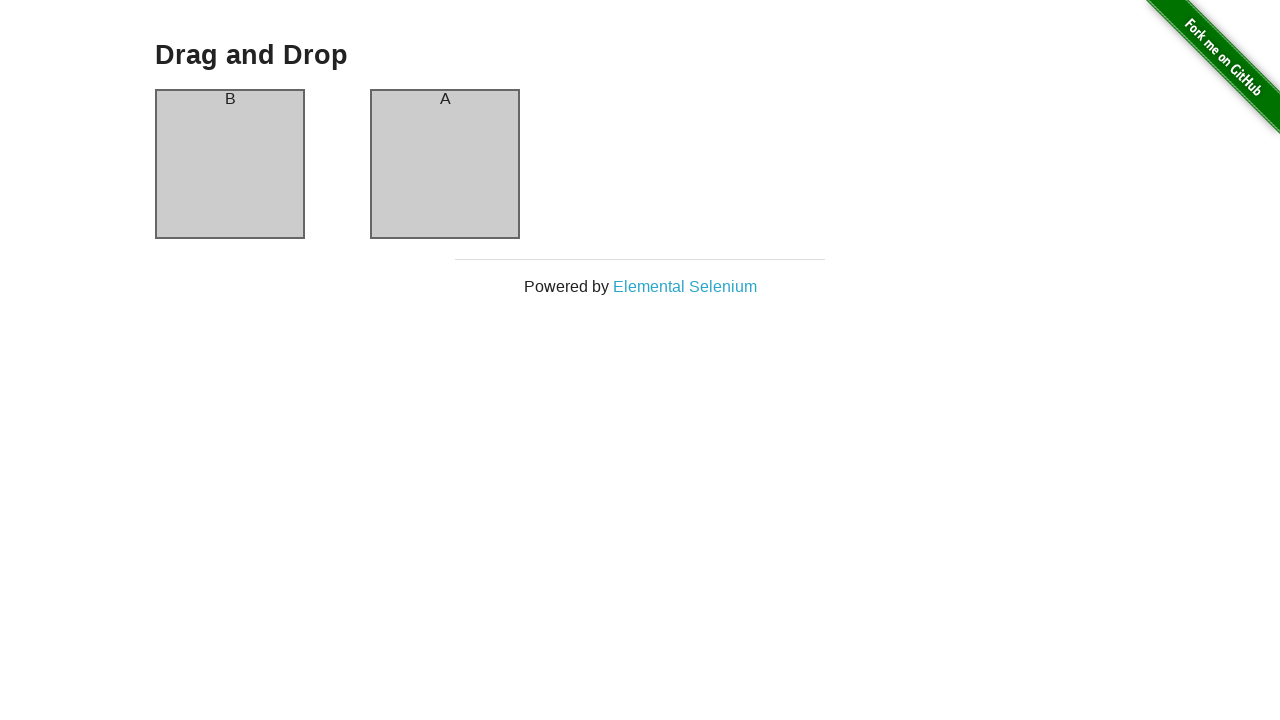

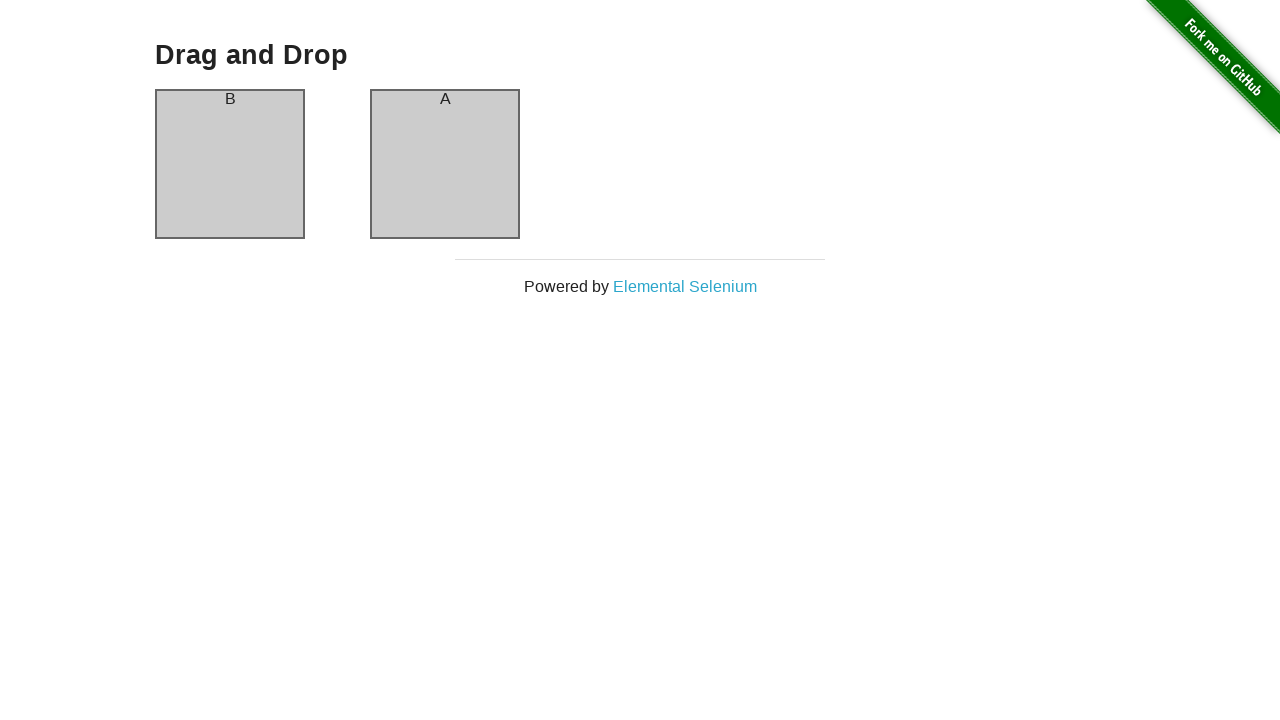